Tests a complete e-commerce checkout flow on Sauce Labs demo site, including login with invalid/valid credentials, adding items to cart, verifying cart contents, entering checkout information, reviewing order details, and completing the purchase.

Starting URL: https://www.saucedemo.com/

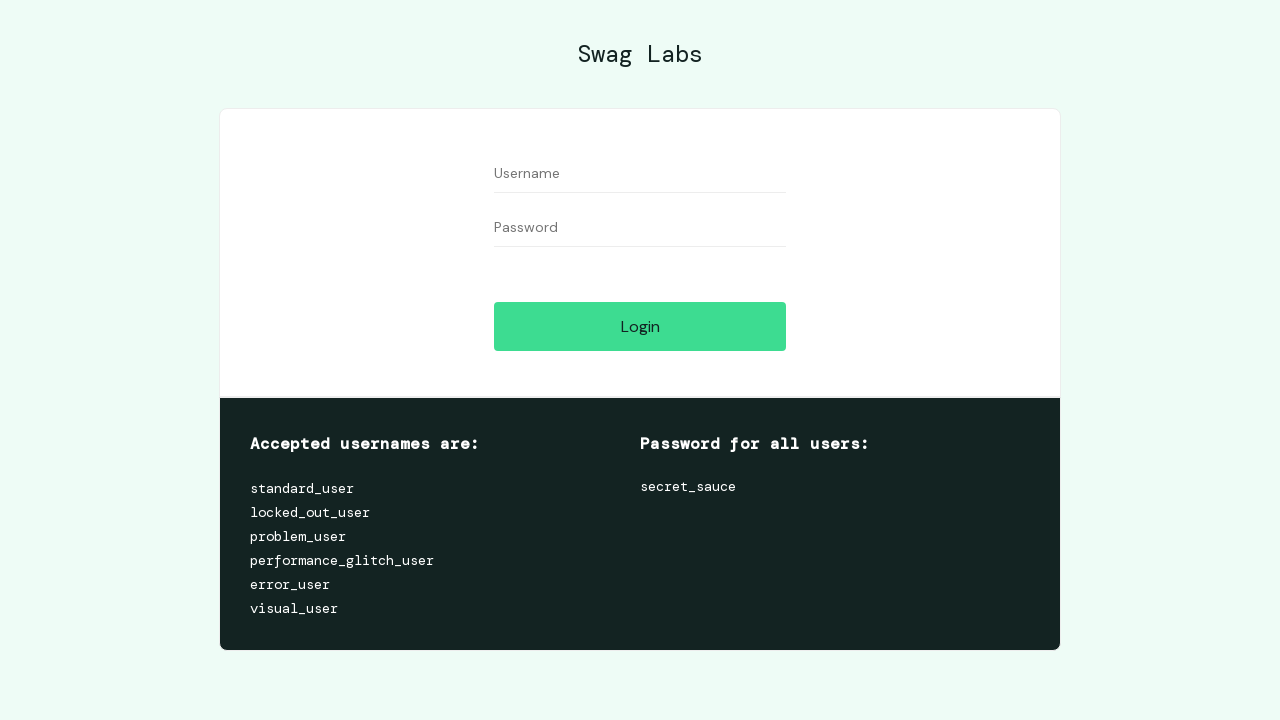

Filled username field with 'standarduser' on #user-name
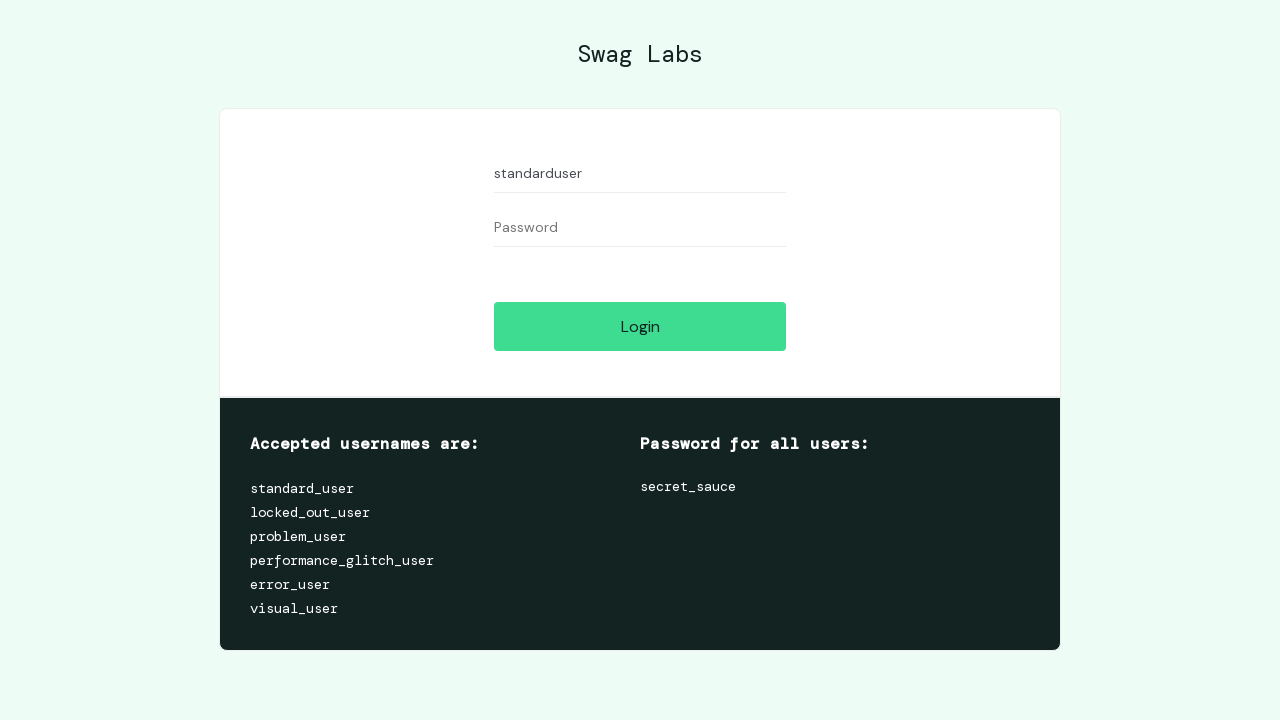

Filled password field with 'secretsauce' on #password
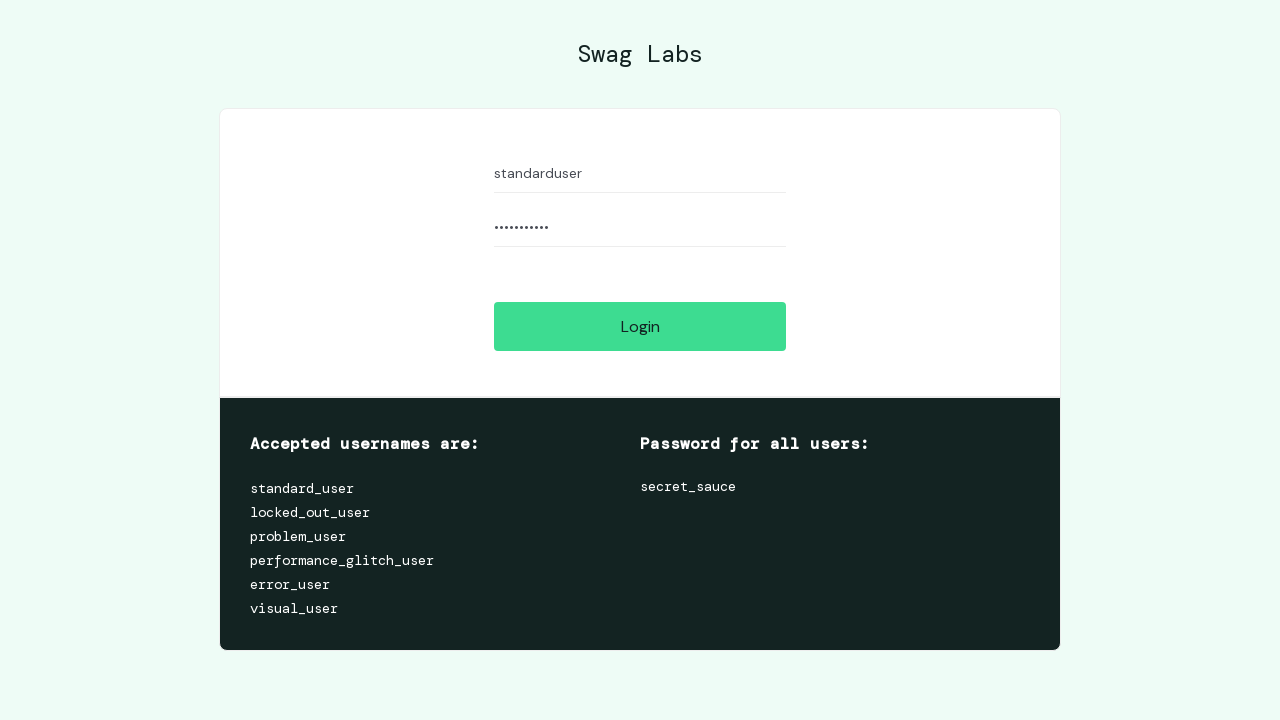

Clicked login button with invalid credentials at (640, 326) on #login-button
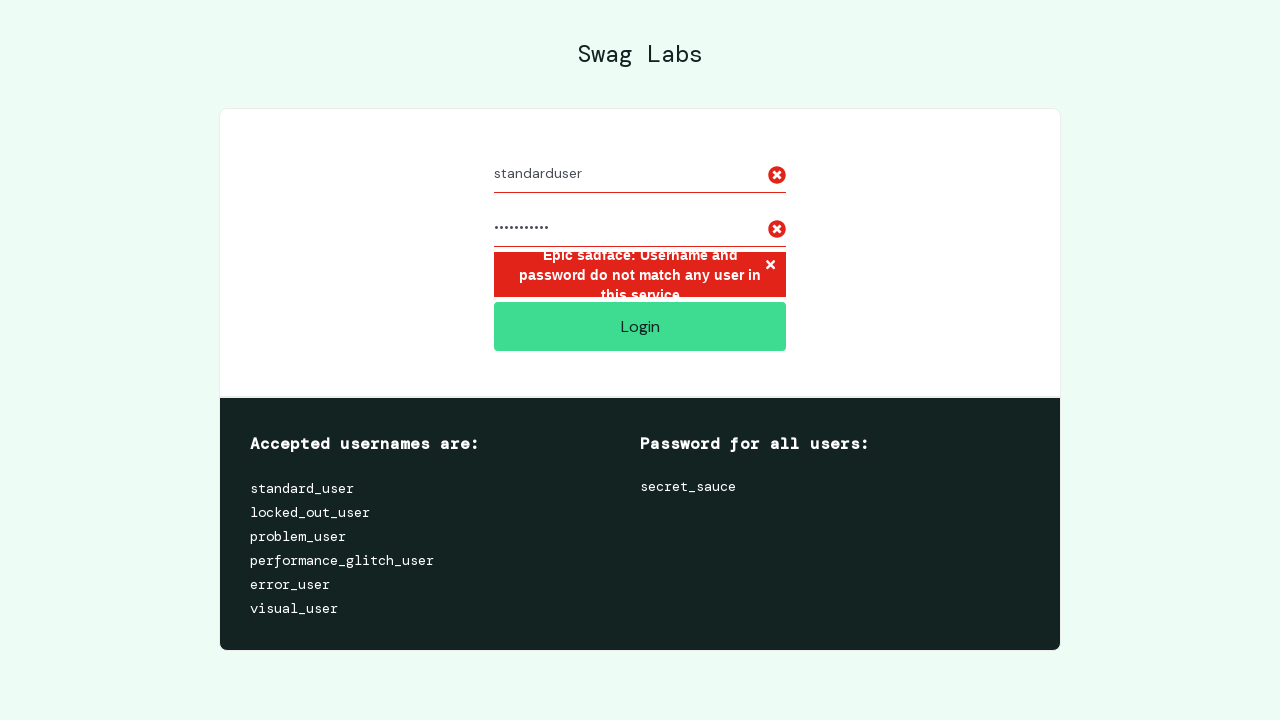

Error message displayed for invalid login
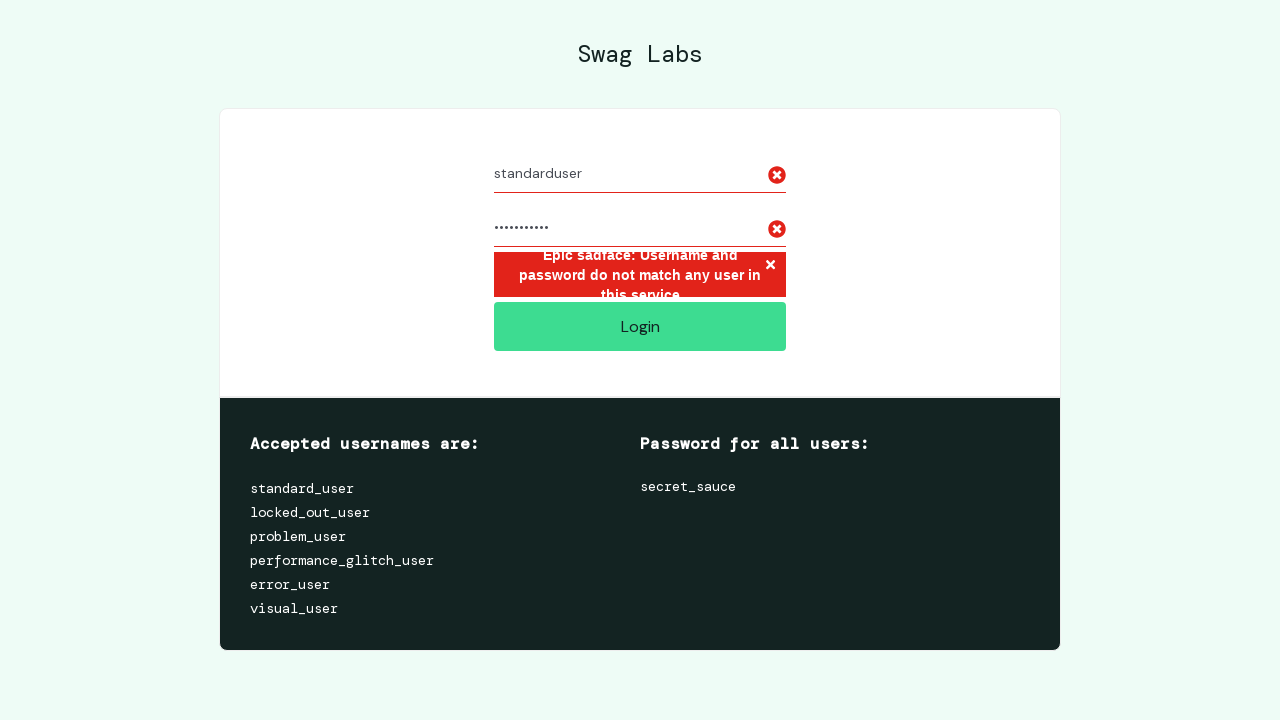

Reloaded the login page
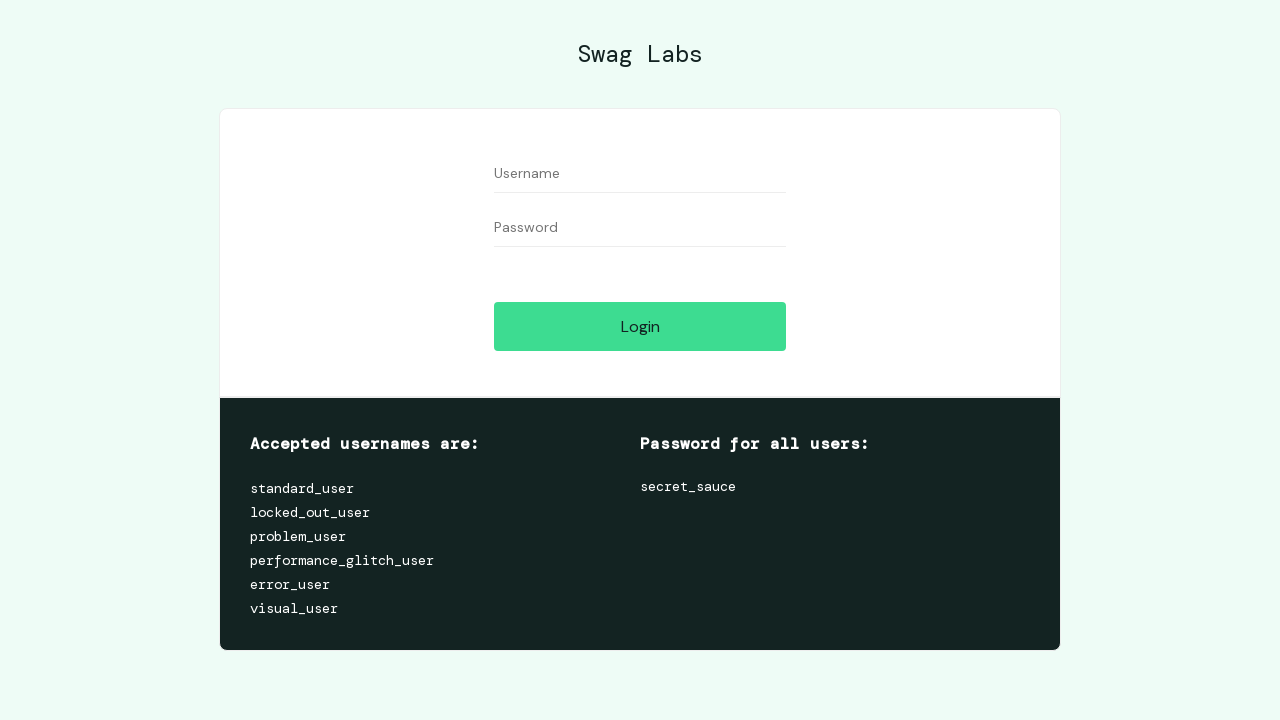

Waited 3 seconds for page to stabilize
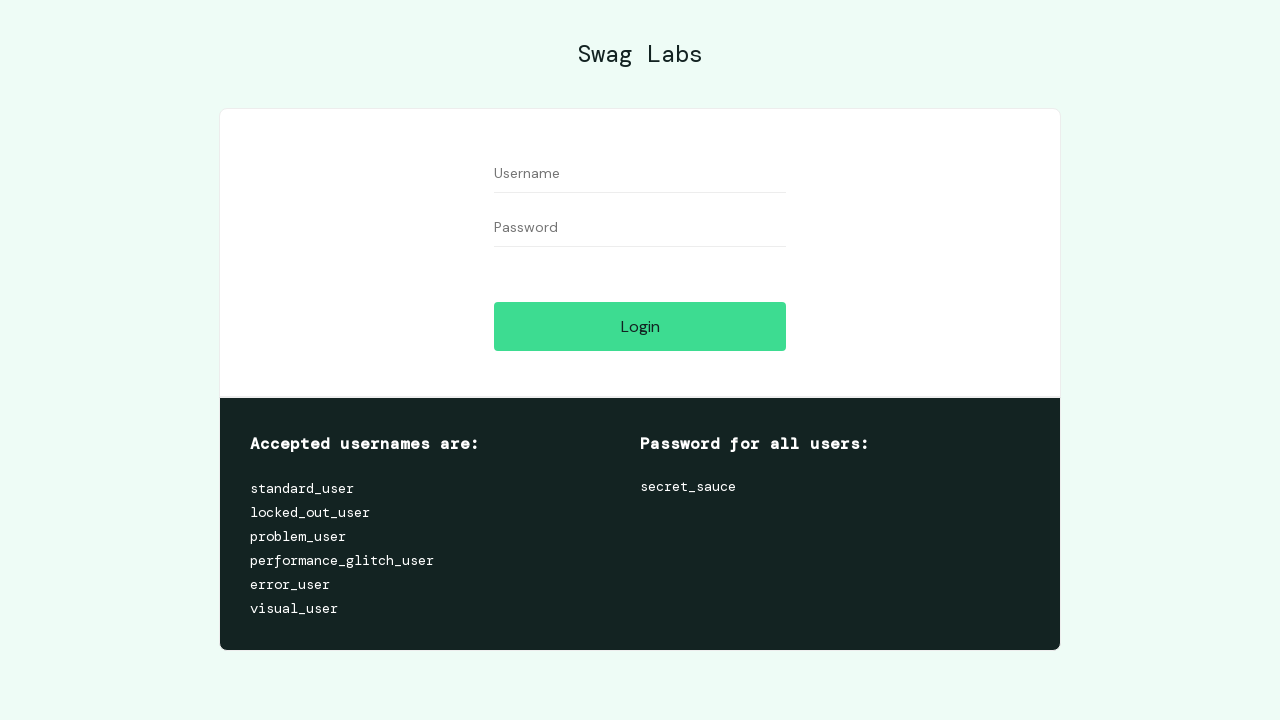

Filled username field with 'standard_user' on #user-name
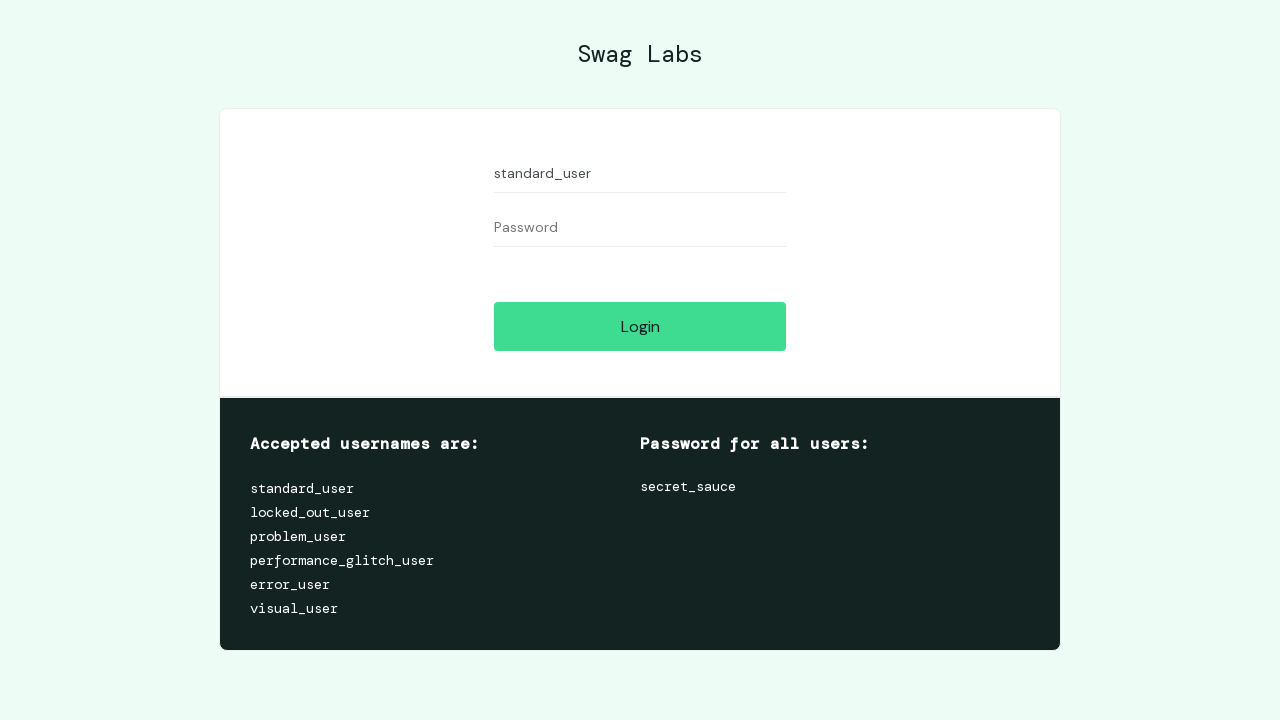

Filled password field with 'secret_sauce' on #password
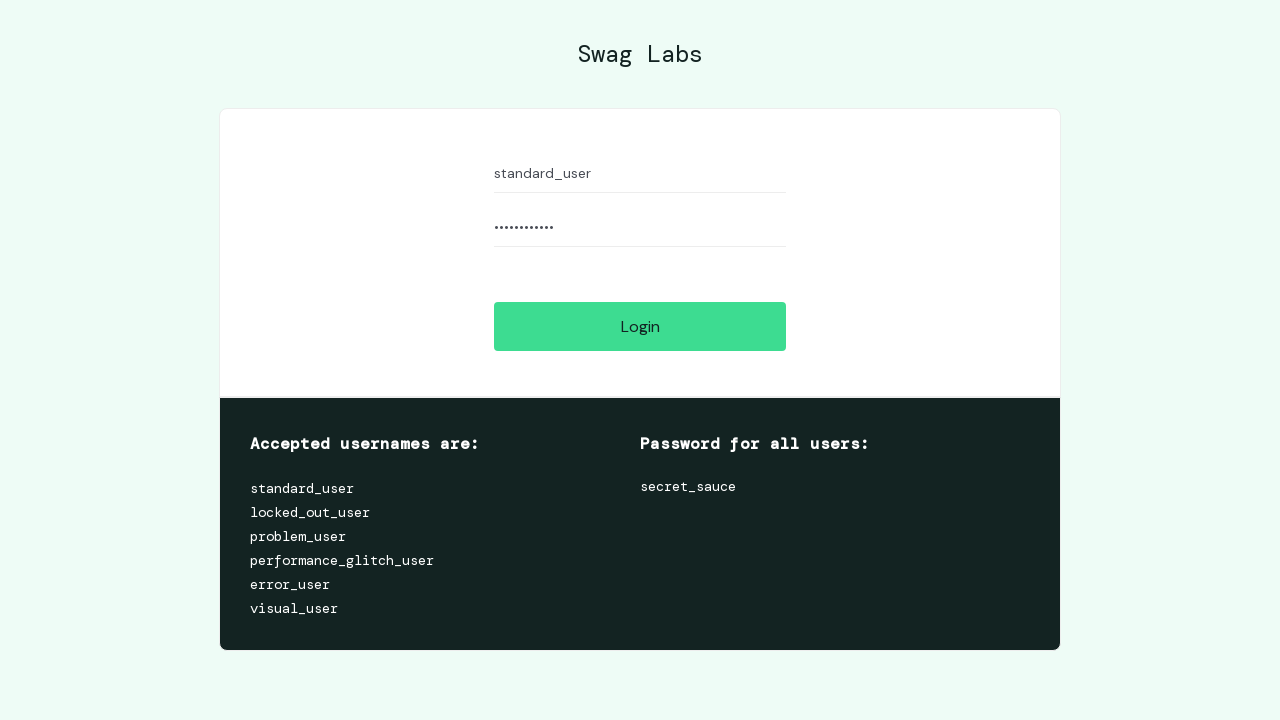

Clicked login button with valid credentials at (640, 326) on #login-button
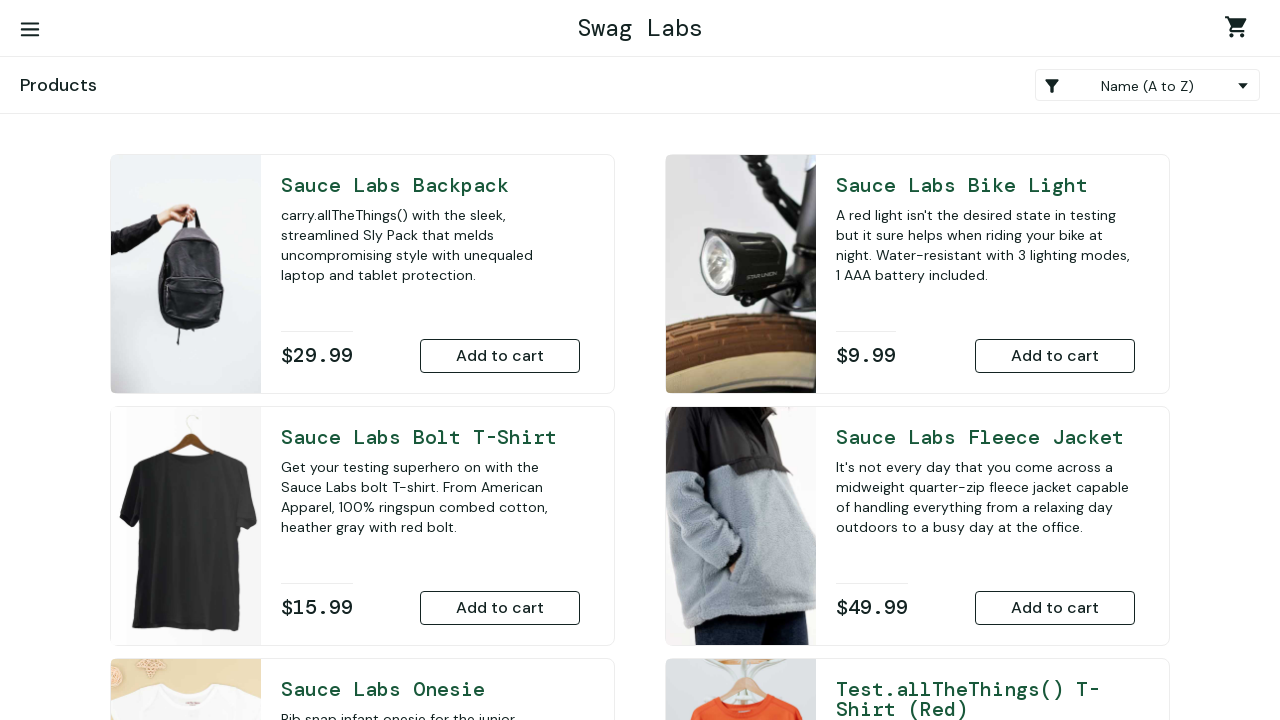

Products page loaded successfully
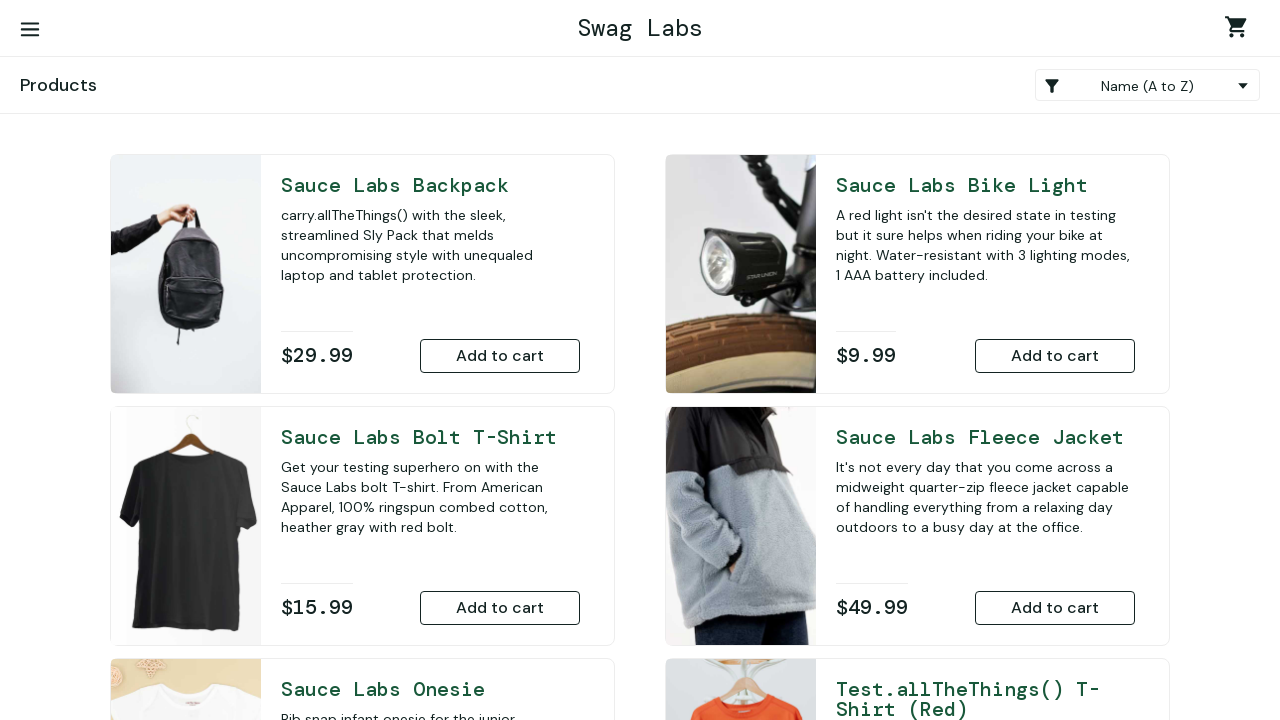

Added Sauce Labs Backpack to cart at (500, 356) on #add-to-cart-sauce-labs-backpack
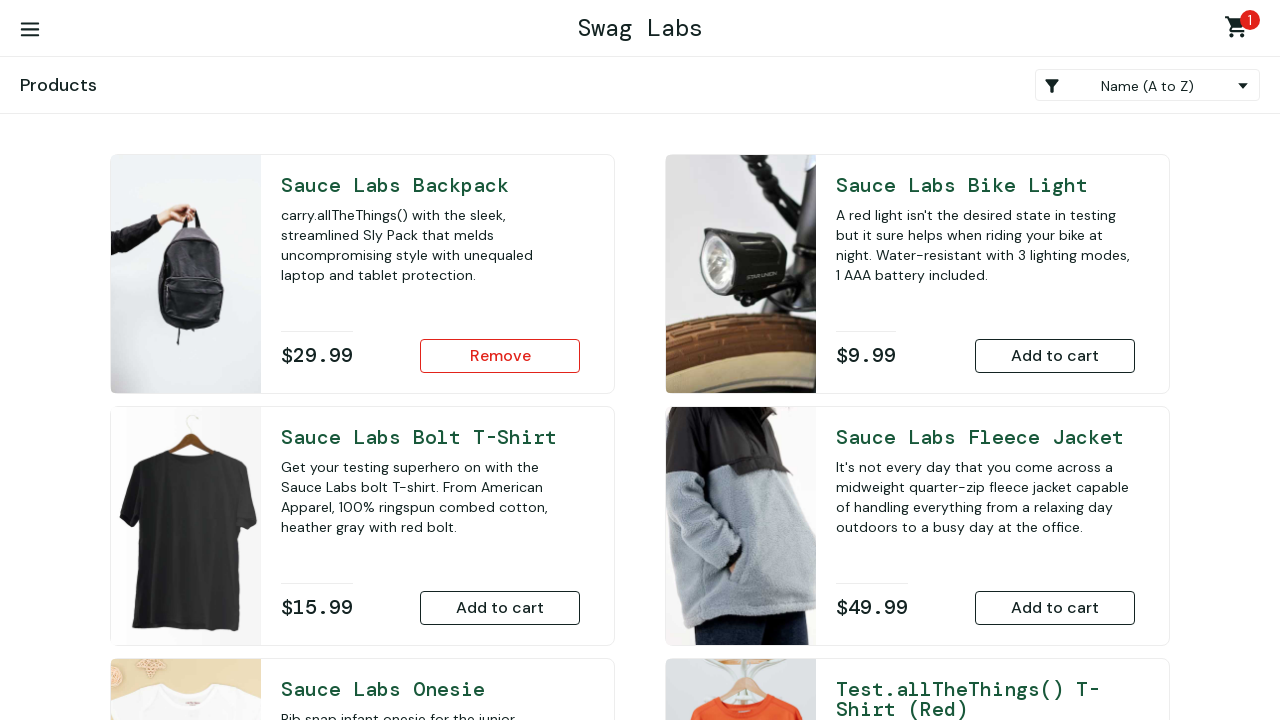

Waited 2 seconds before navigating to cart
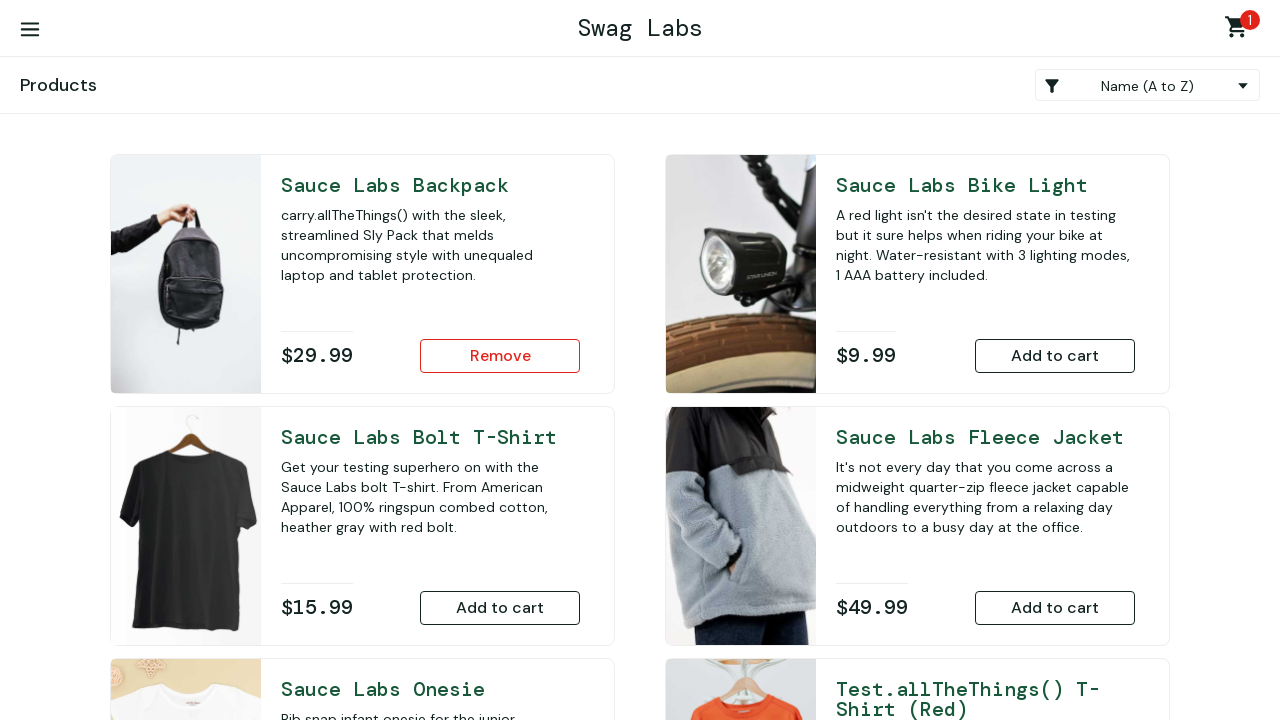

Clicked shopping cart icon to view cart at (1240, 30) on xpath=//*[@id='shopping_cart_container']/a
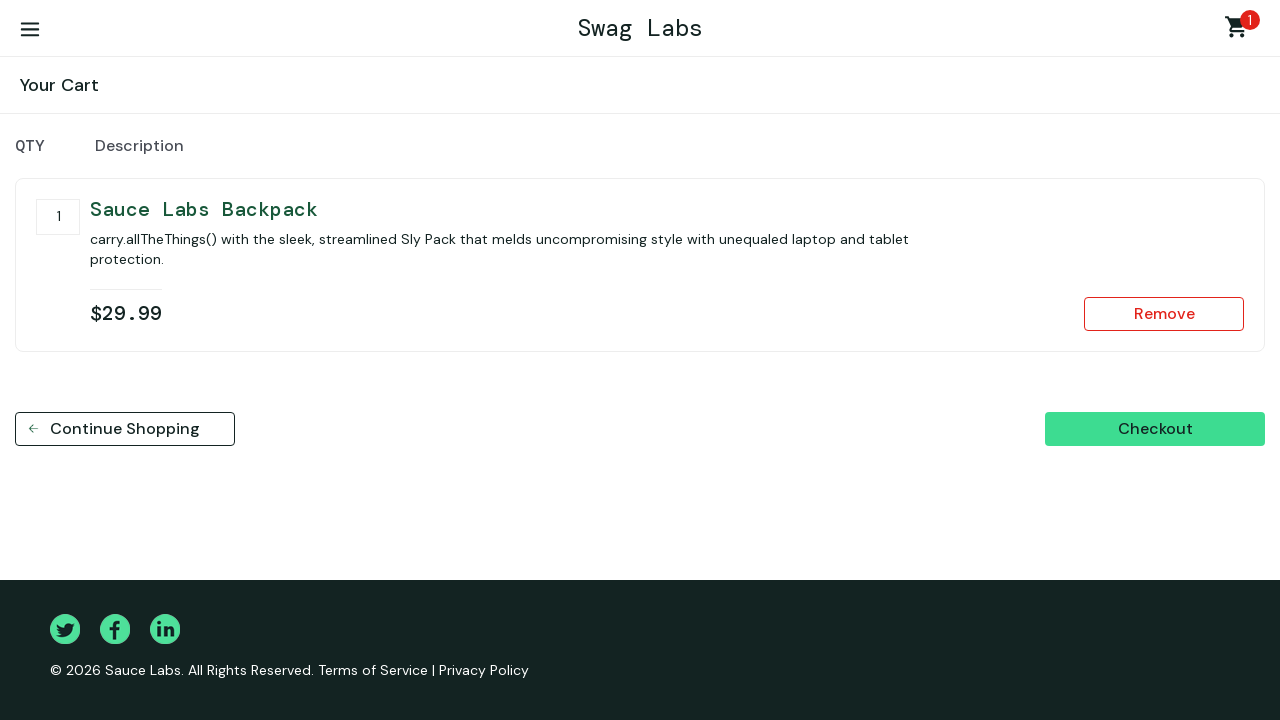

Cart page loaded with item displayed
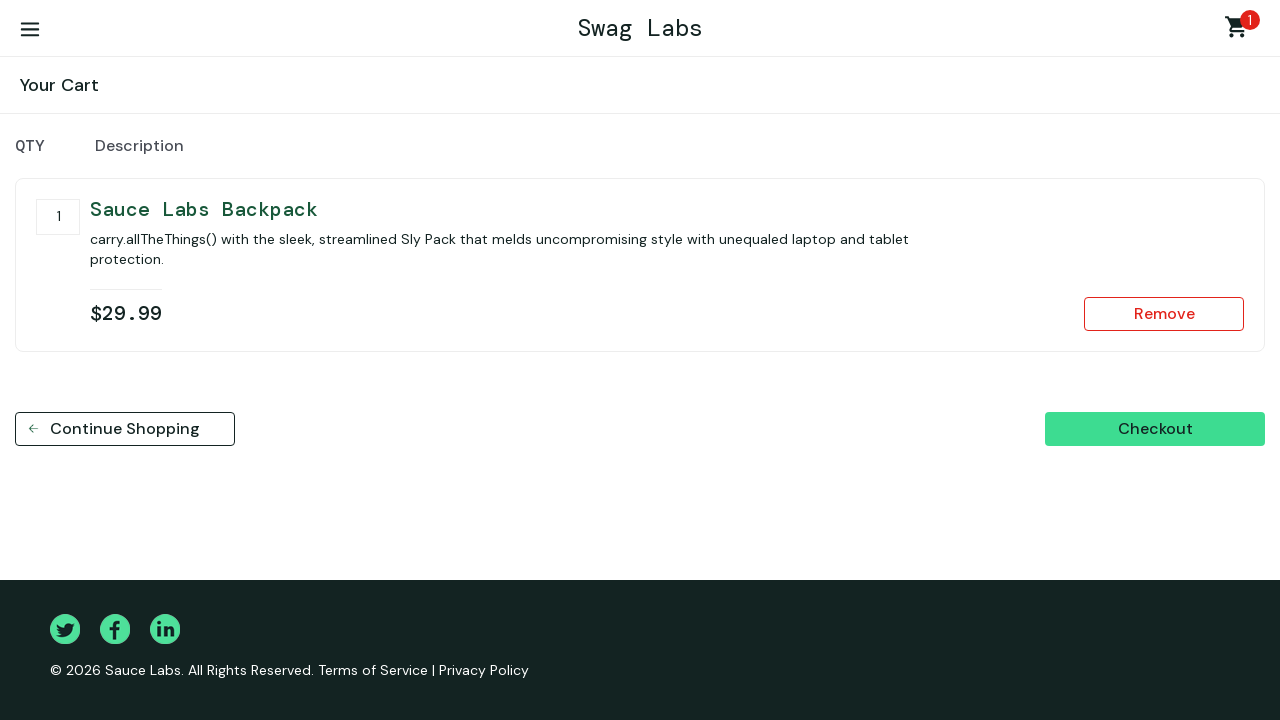

Waited 3 seconds before proceeding to checkout
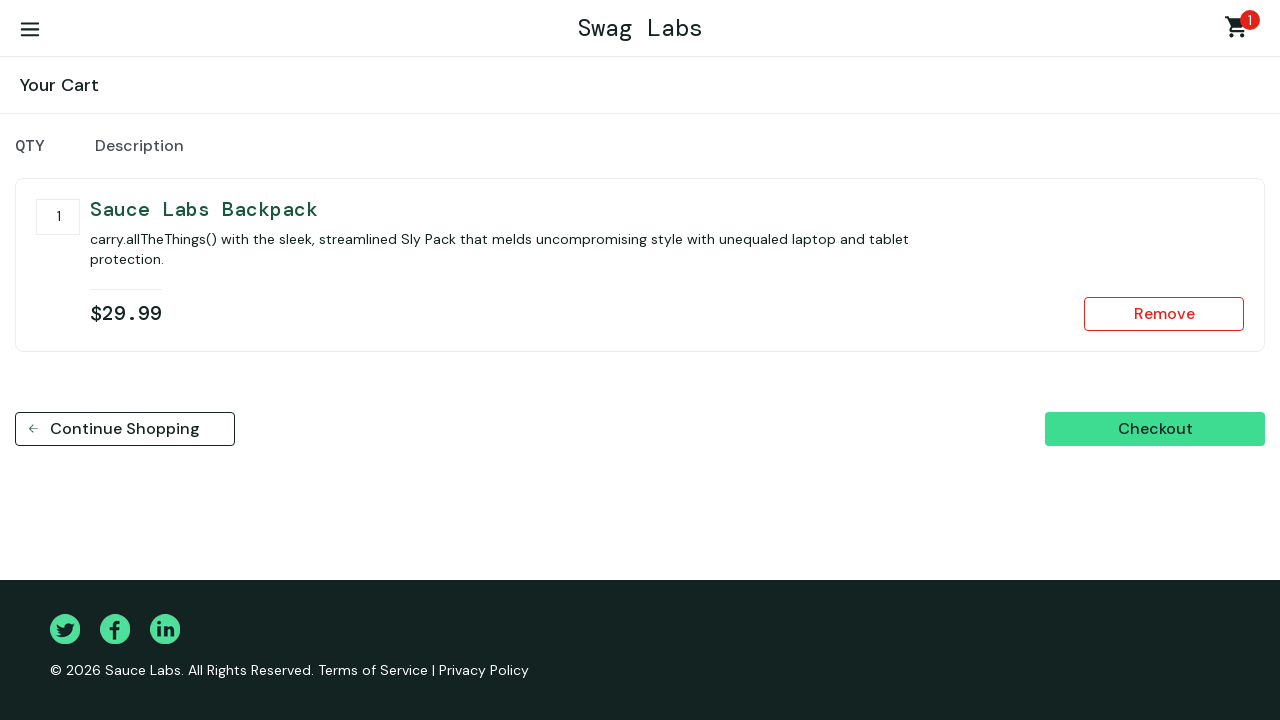

Clicked checkout button at (1155, 429) on #checkout
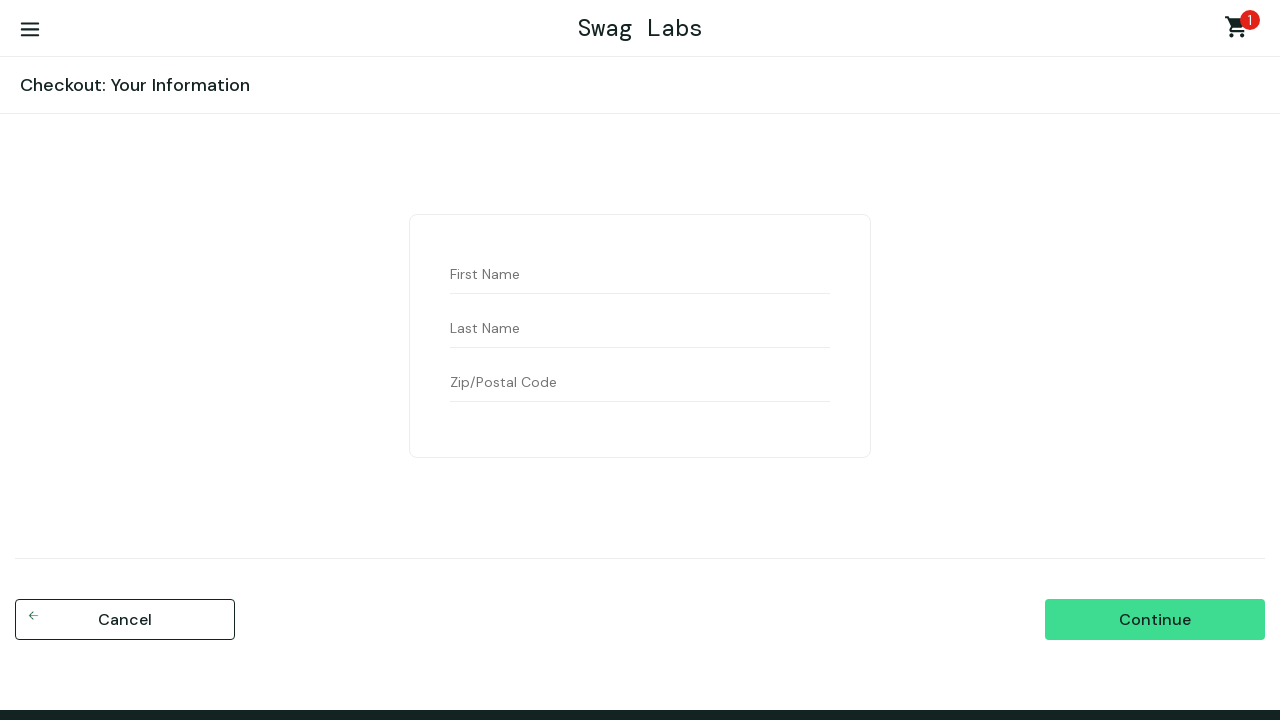

Filled first name field with 'Samitha' on #first-name
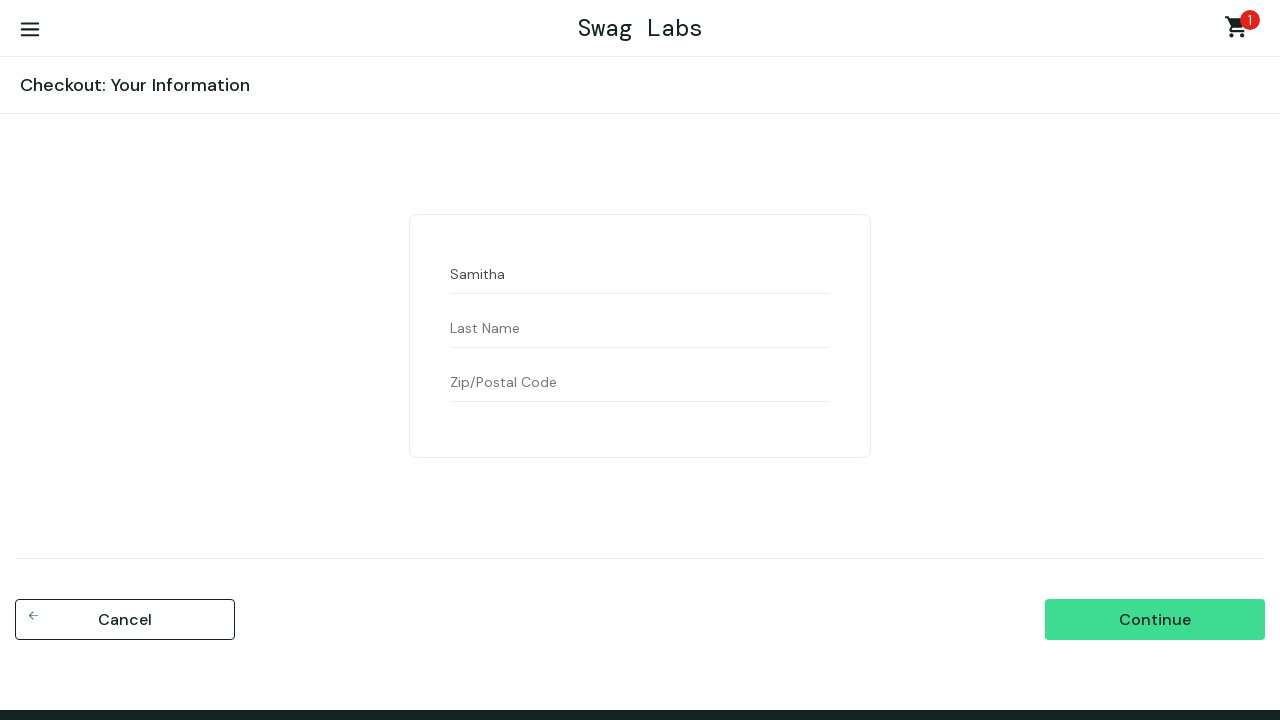

Filled last name field with 'Michael' on #last-name
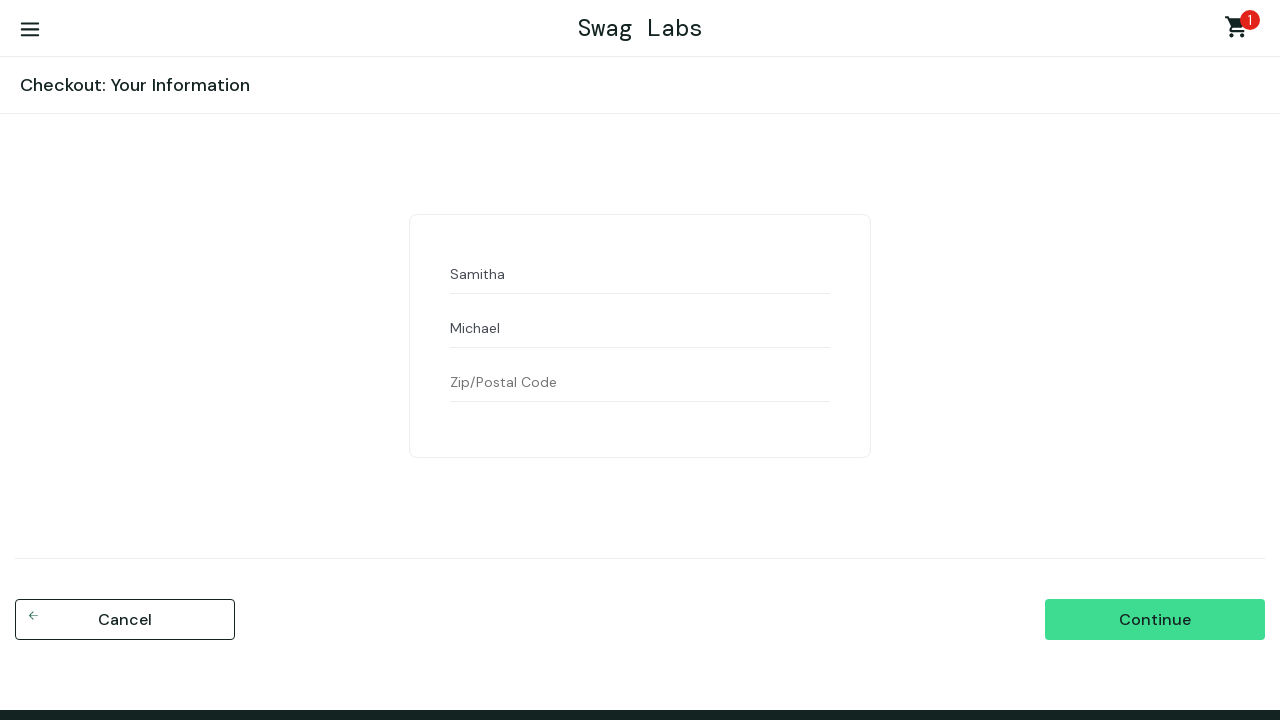

Filled postal code field with '61230' on #postal-code
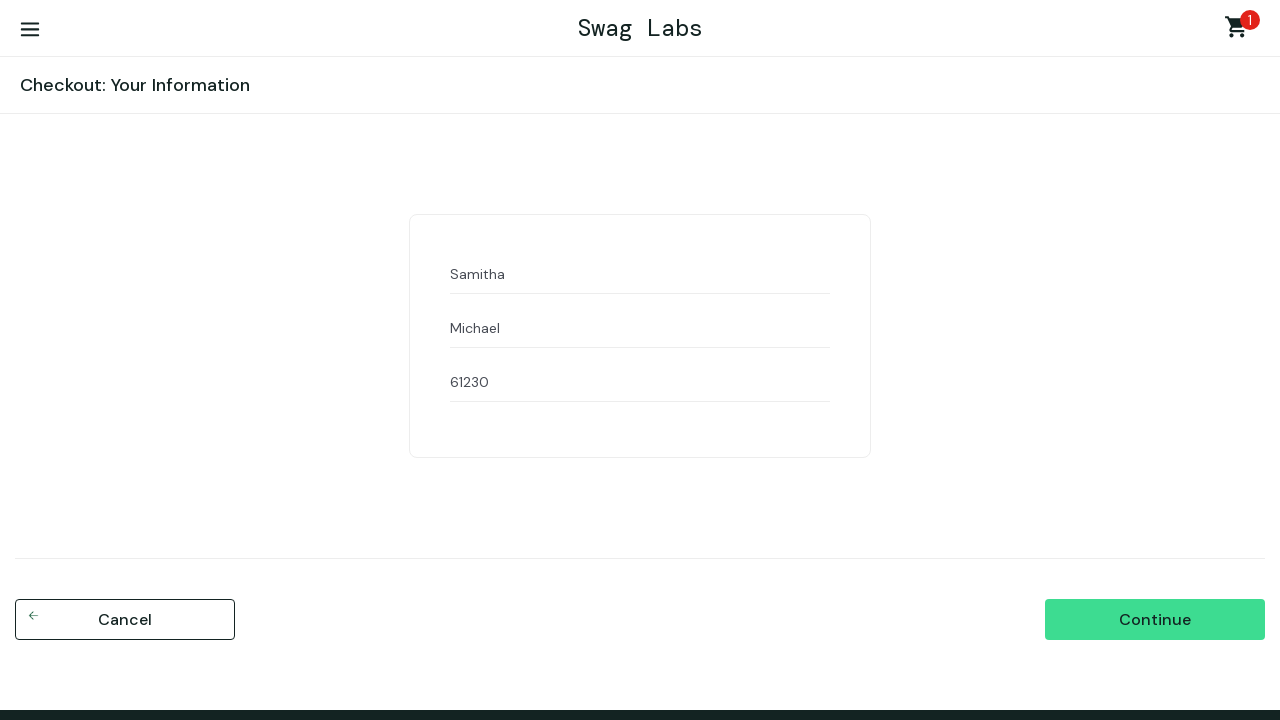

Waited 3 seconds after entering checkout information
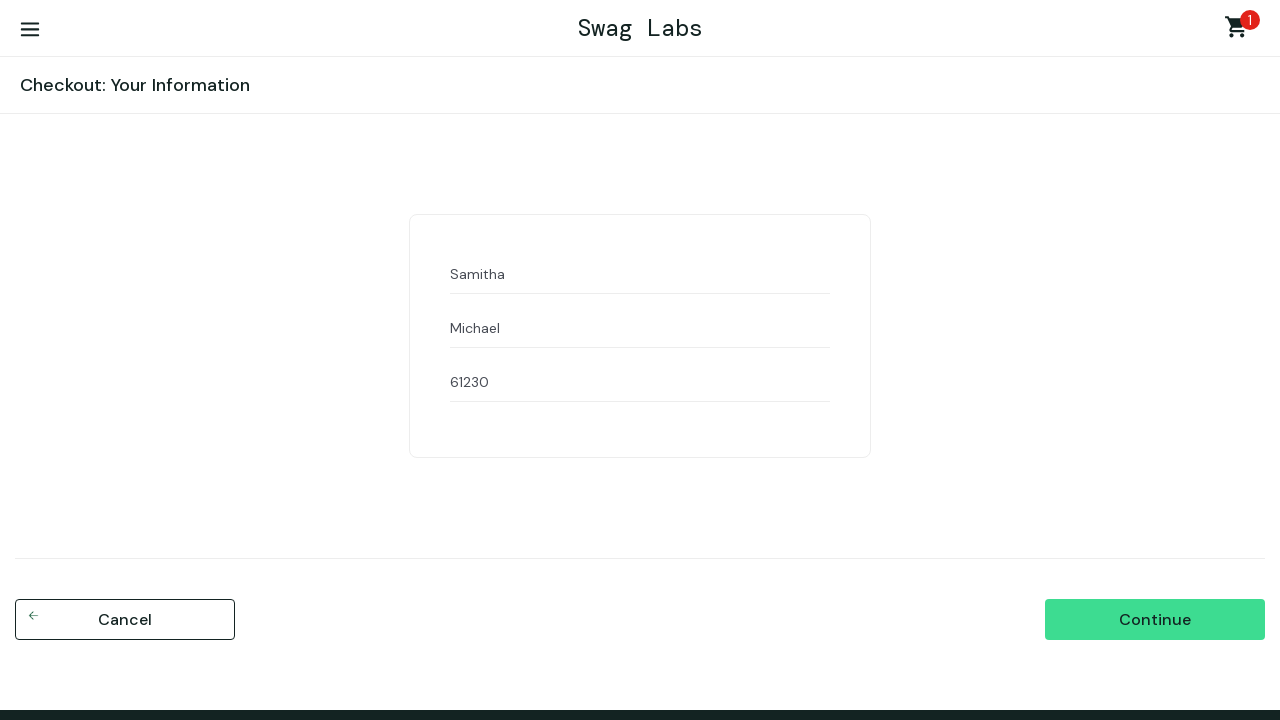

Clicked continue button to proceed to order overview at (1155, 620) on #continue
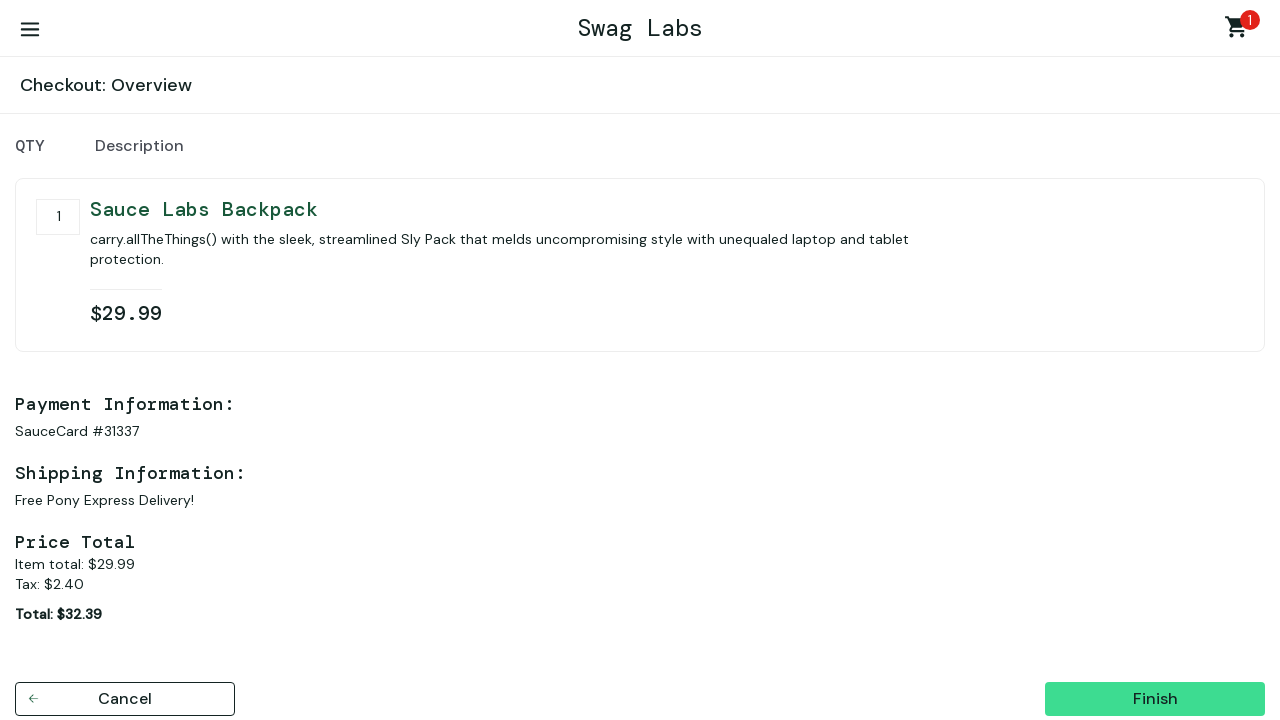

Order overview page loaded
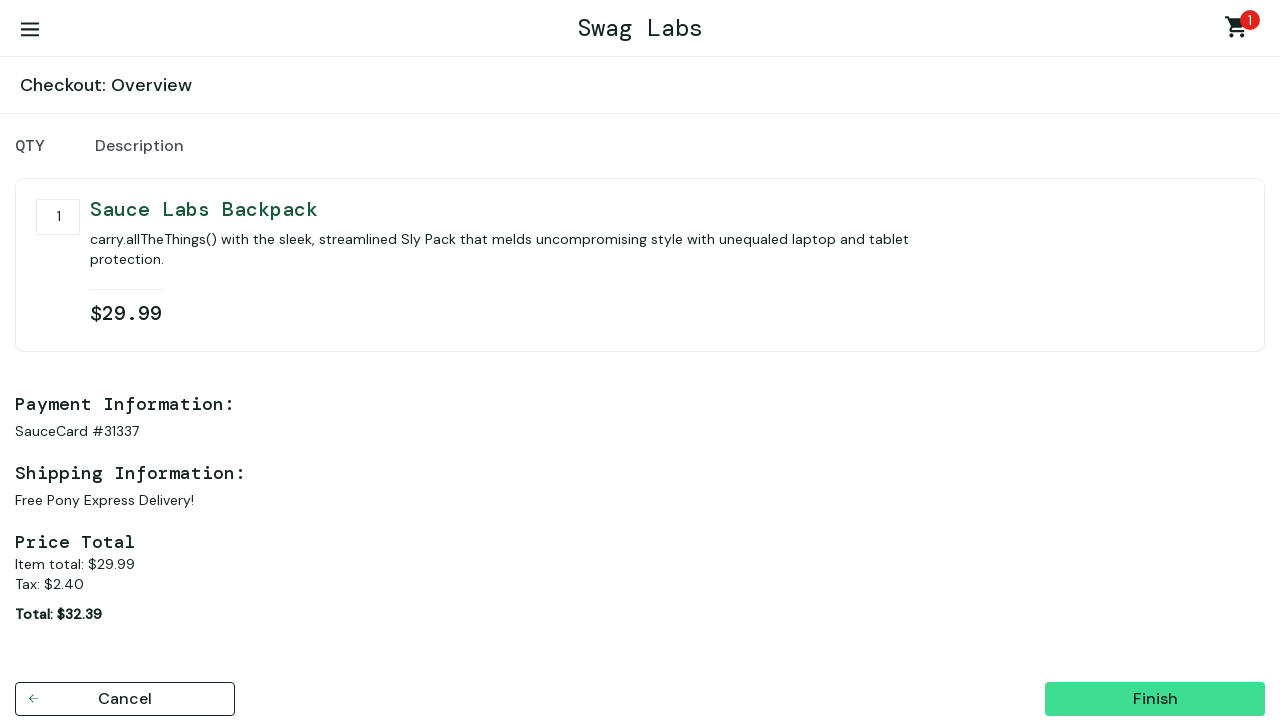

Waited 3 seconds on order overview page
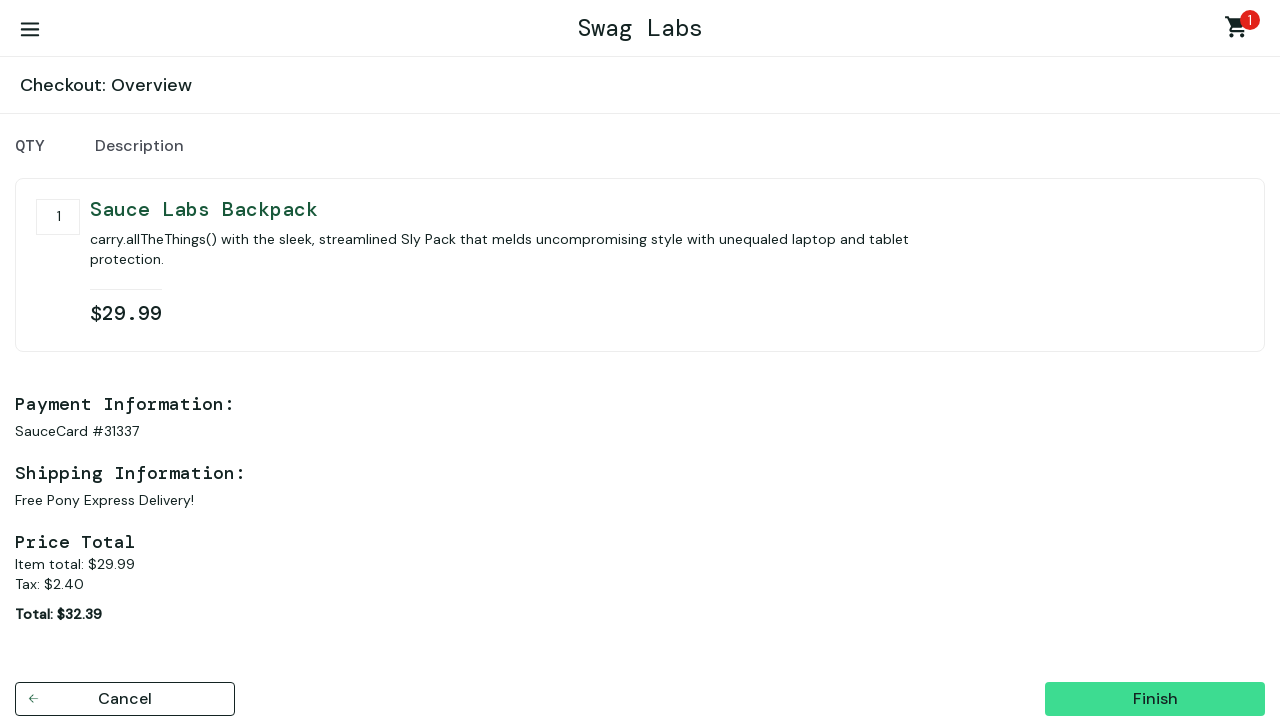

Clicked finish button to complete the order at (1155, 699) on #finish
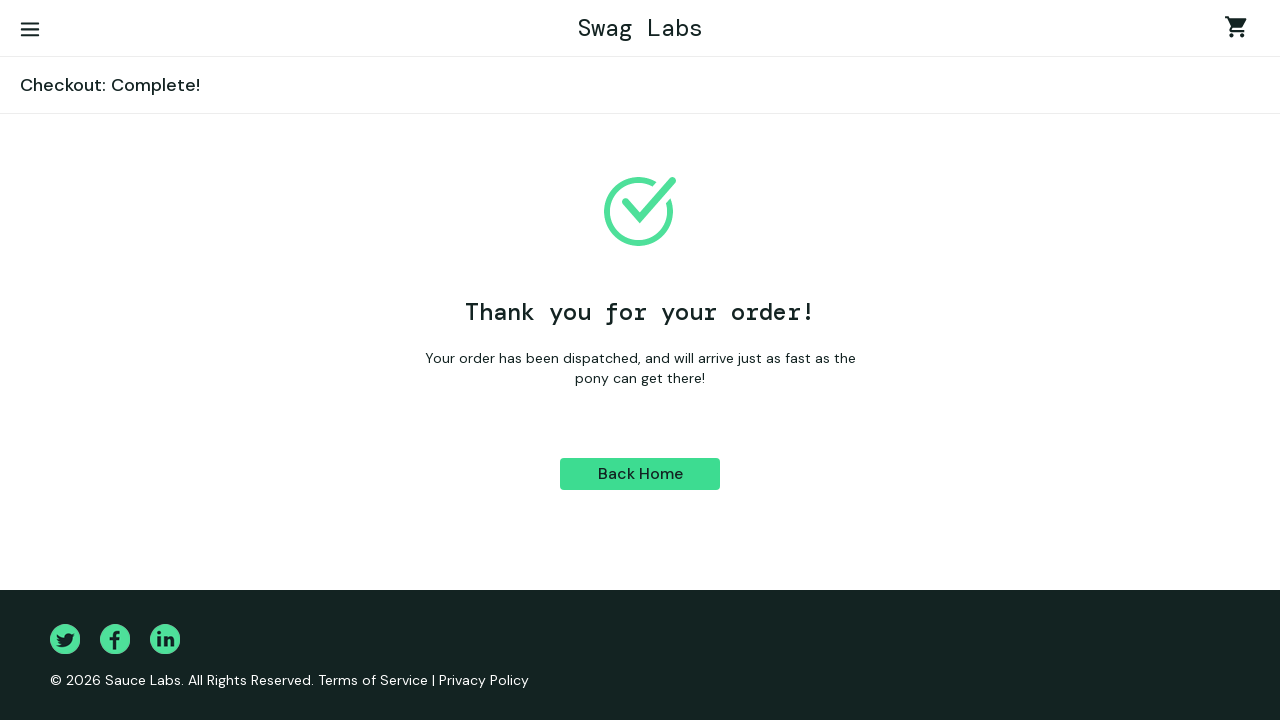

Order confirmation page displayed
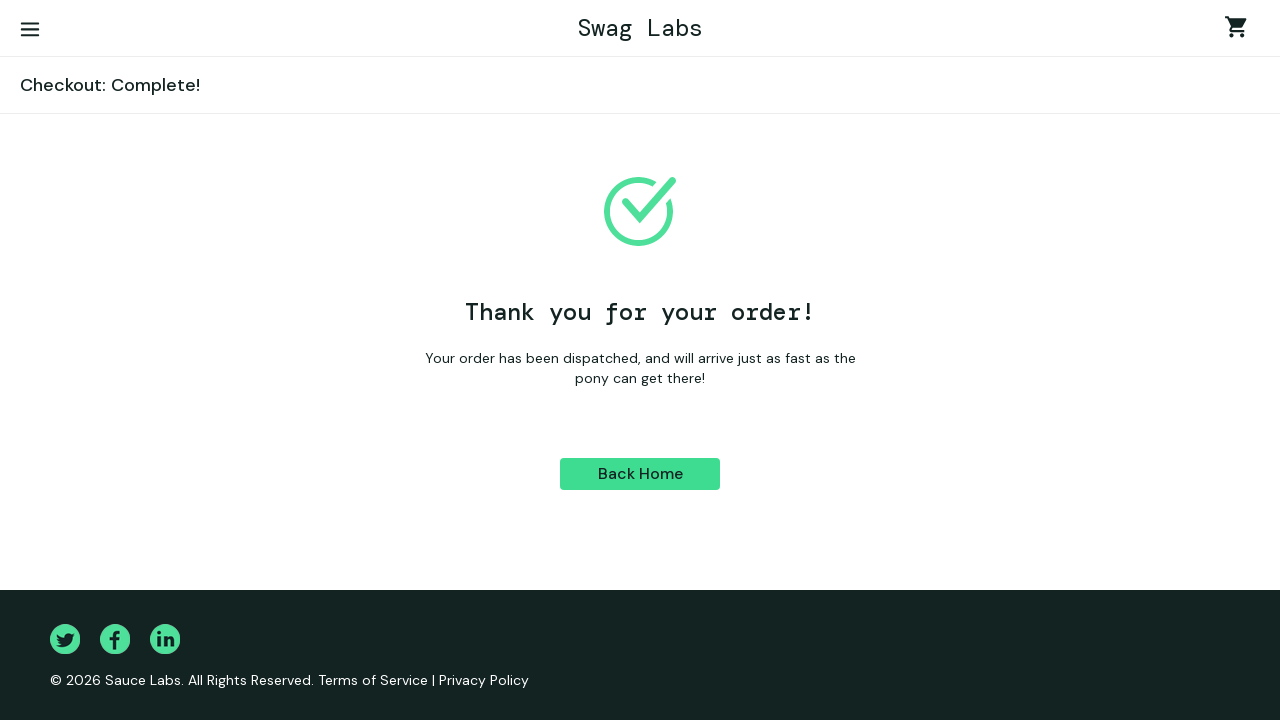

Waited 3 seconds on confirmation page
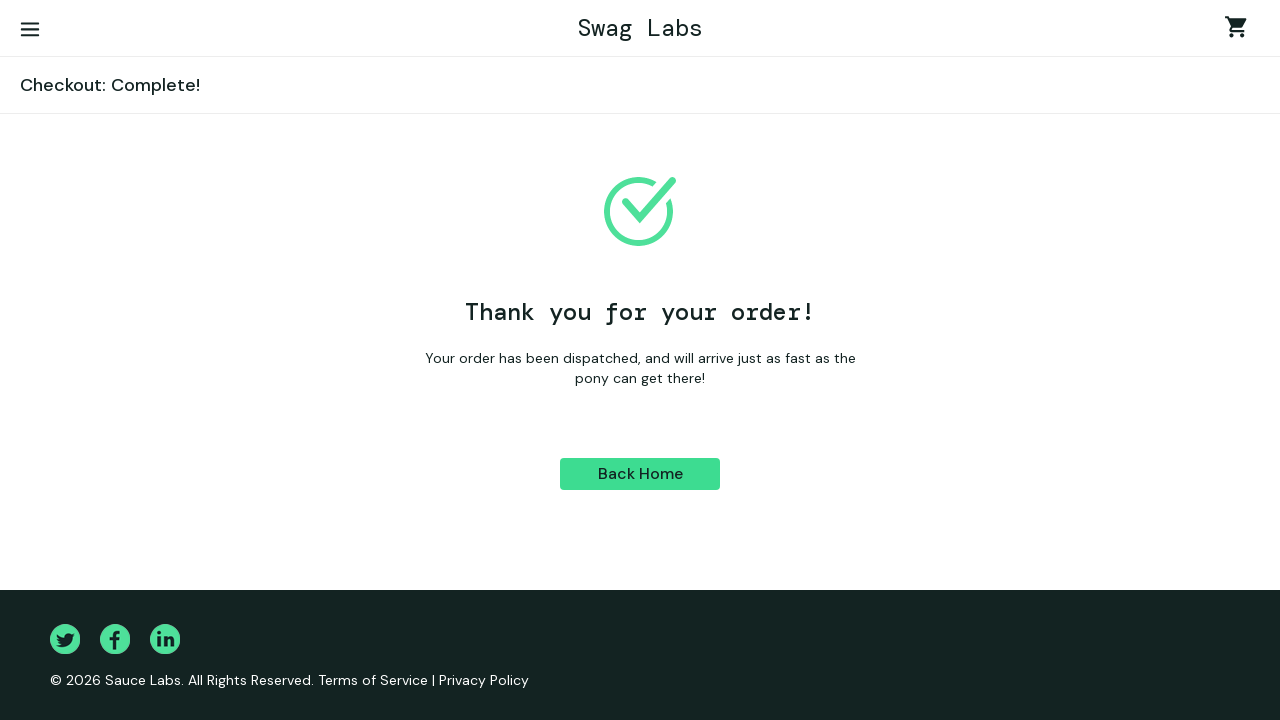

Clicked back to products button at (640, 474) on #back-to-products
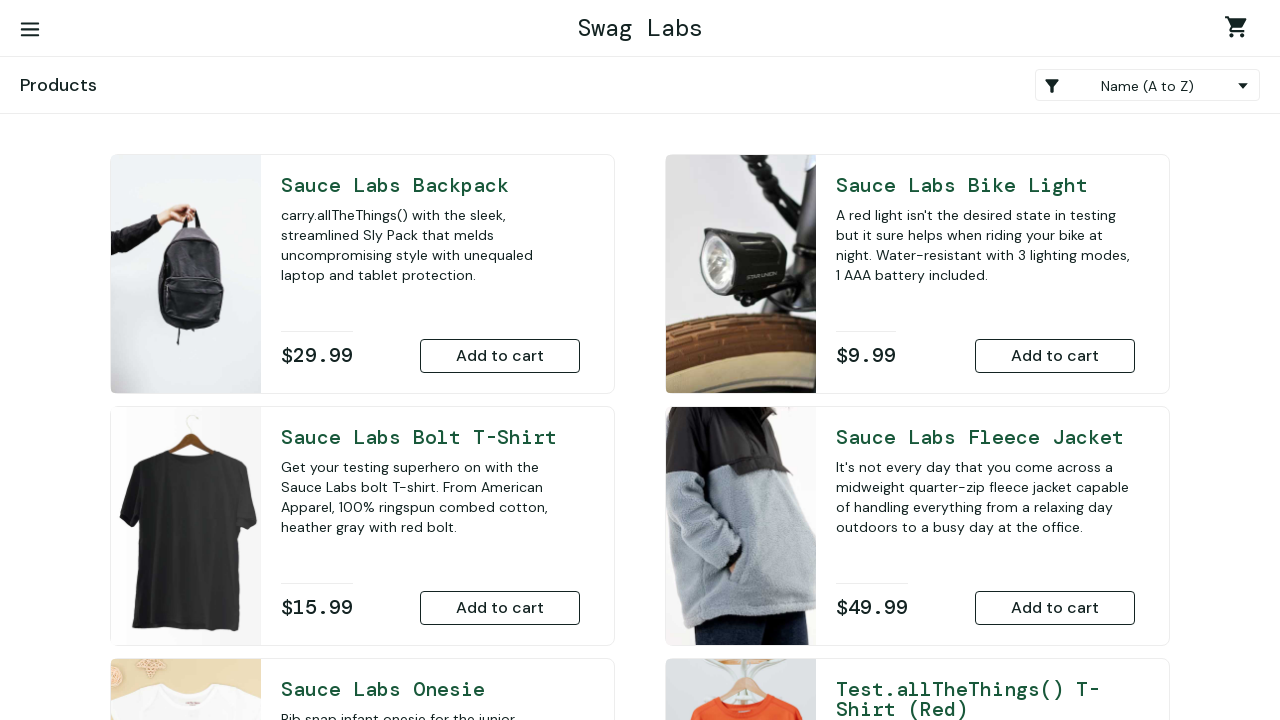

Returned to products page successfully
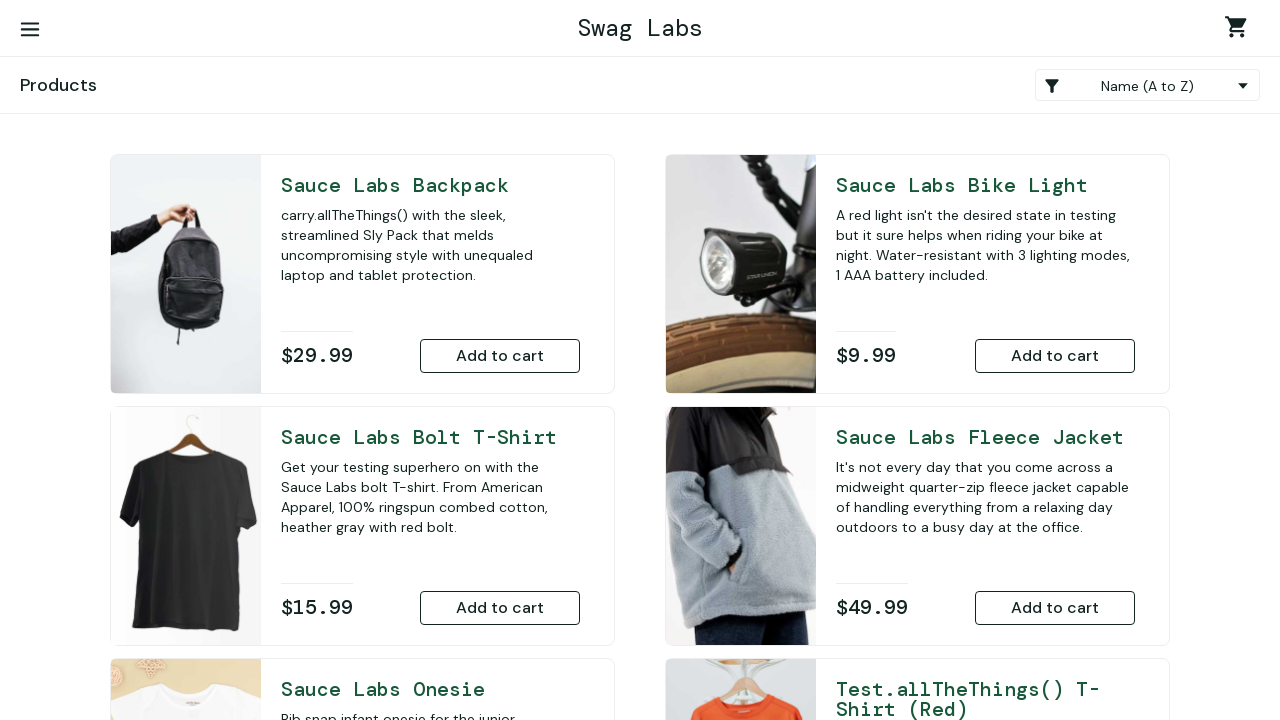

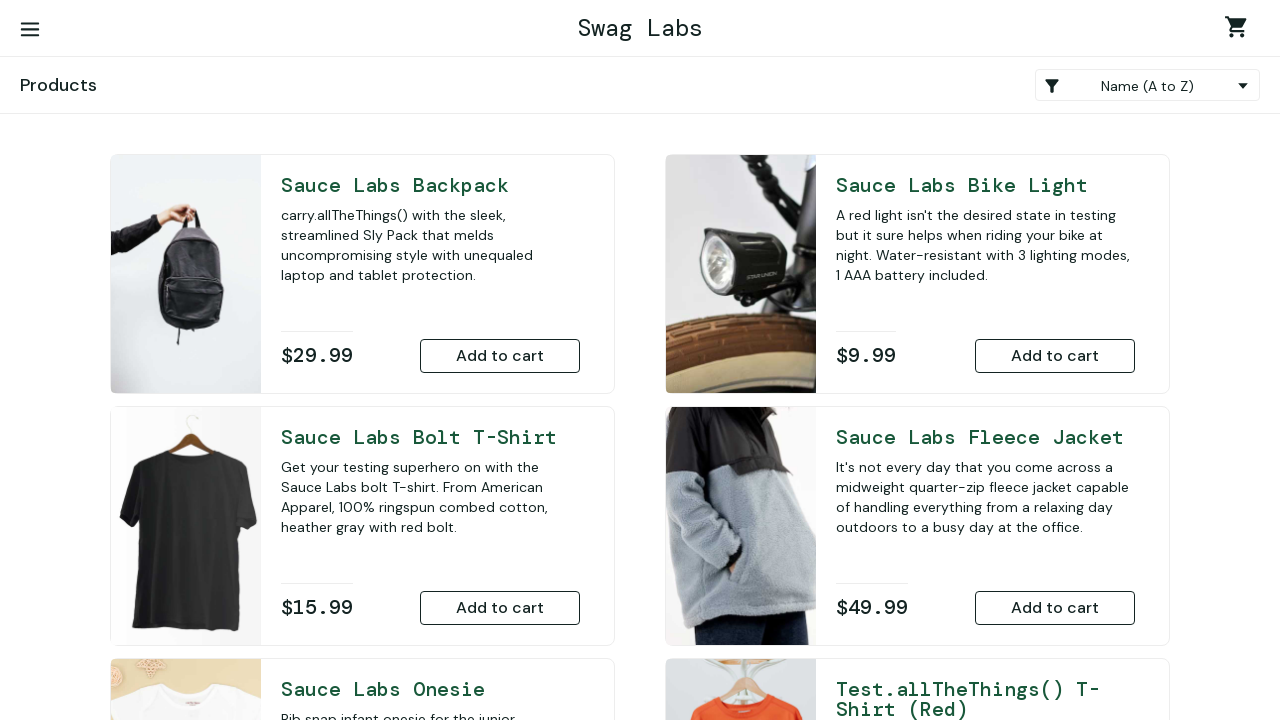